Tests form interaction by extracting a value from an element's custom attribute, calculating a mathematical result, filling in the answer field, checking a checkbox, selecting a radio button, and submitting the form.

Starting URL: http://suninjuly.github.io/get_attribute.html

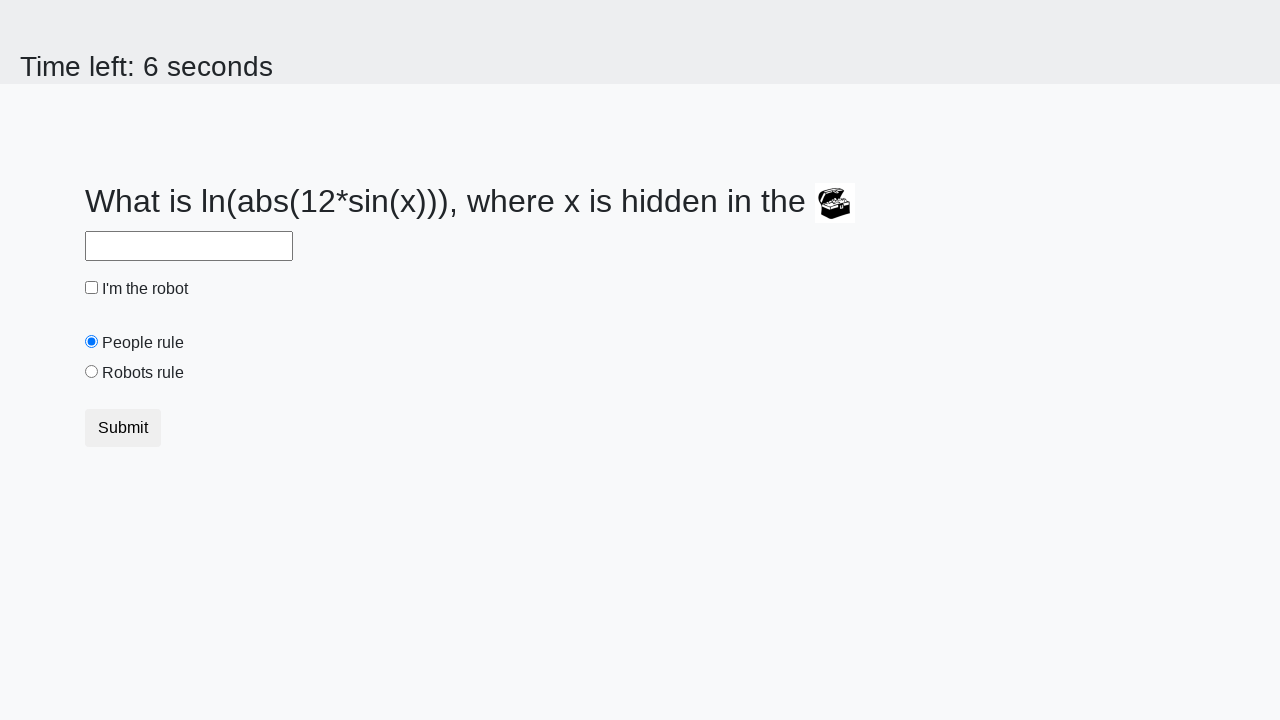

Located the treasure element with custom attribute
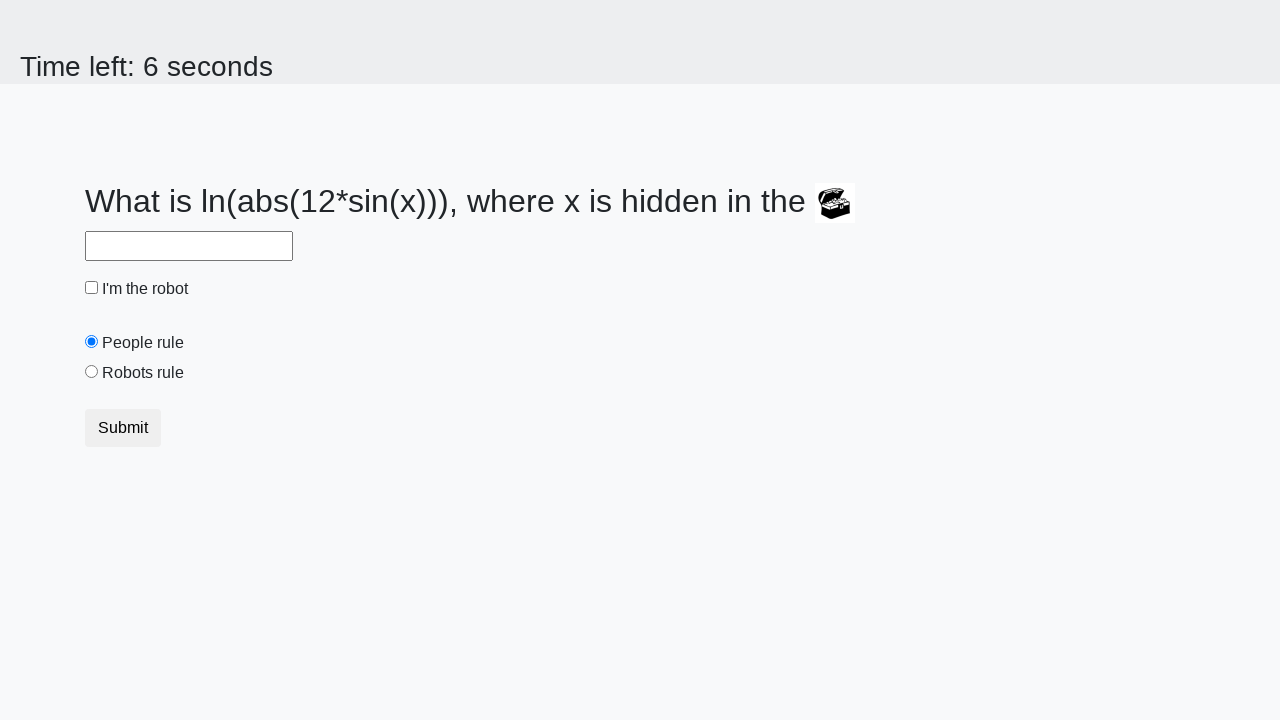

Extracted custom attribute 'valuex' from treasure element: 441
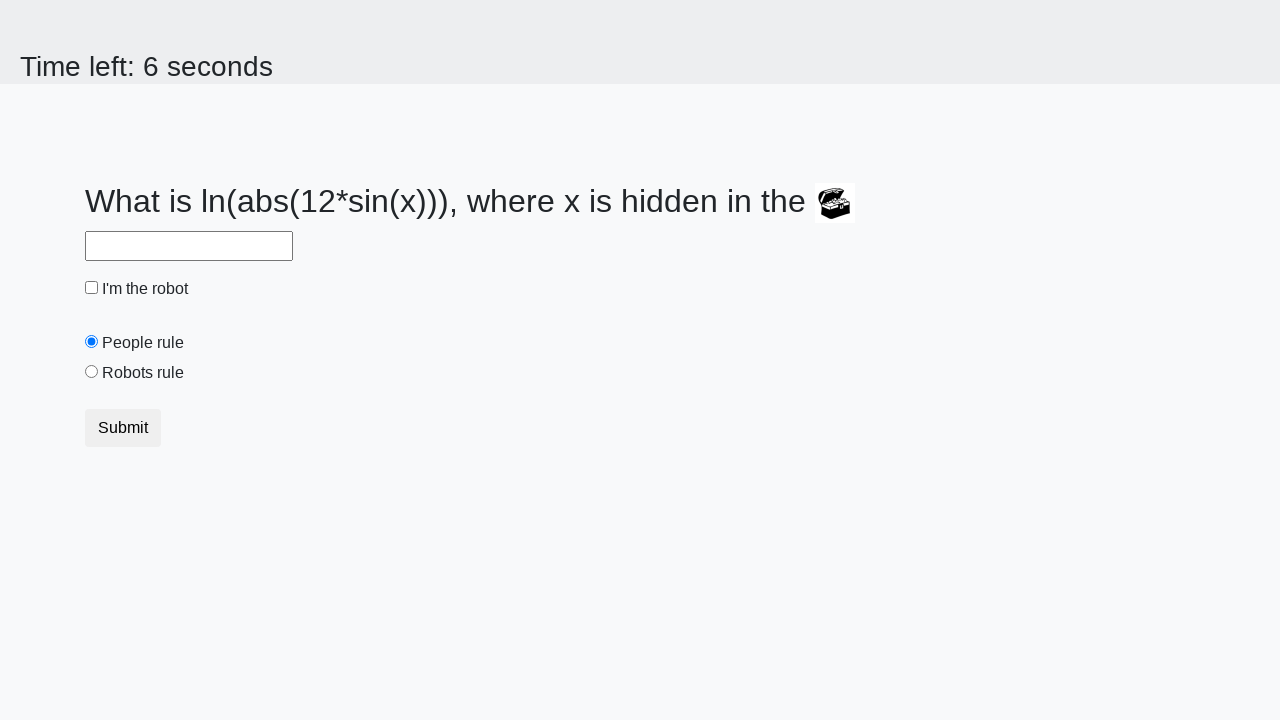

Calculated mathematical result: 2.4052896988037236
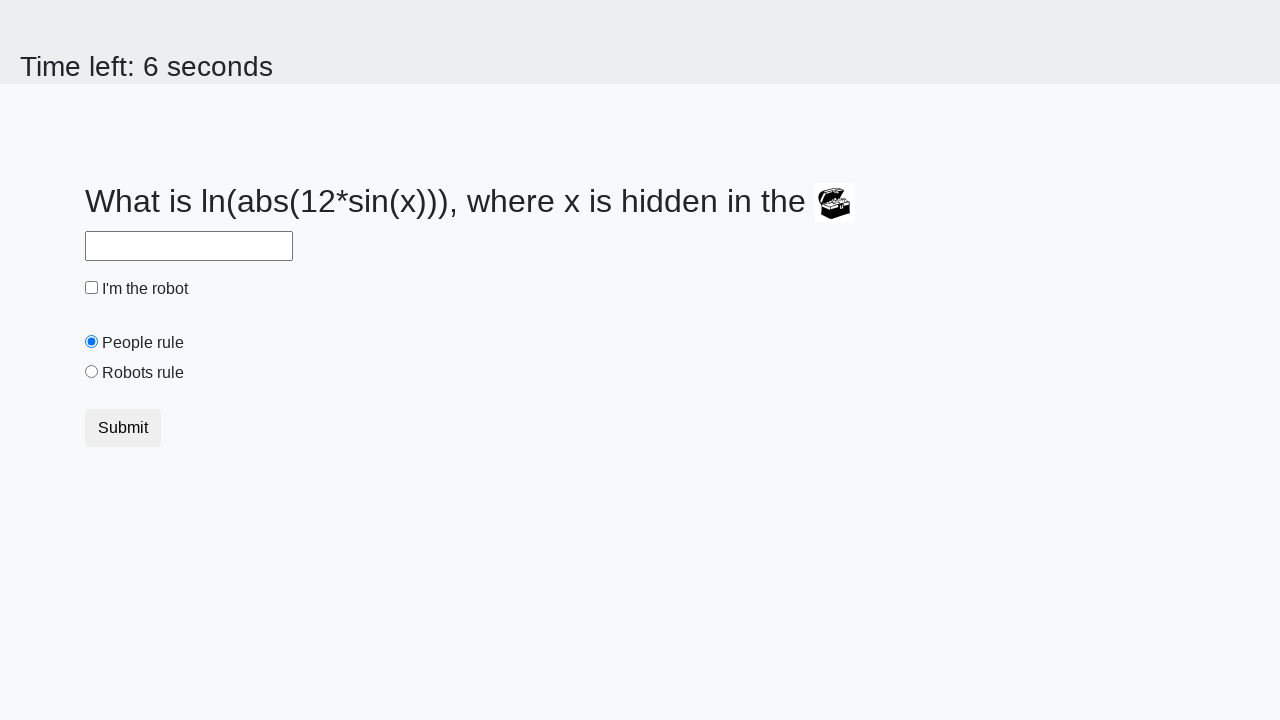

Filled answer field with calculated value: 2.4052896988037236 on #answer
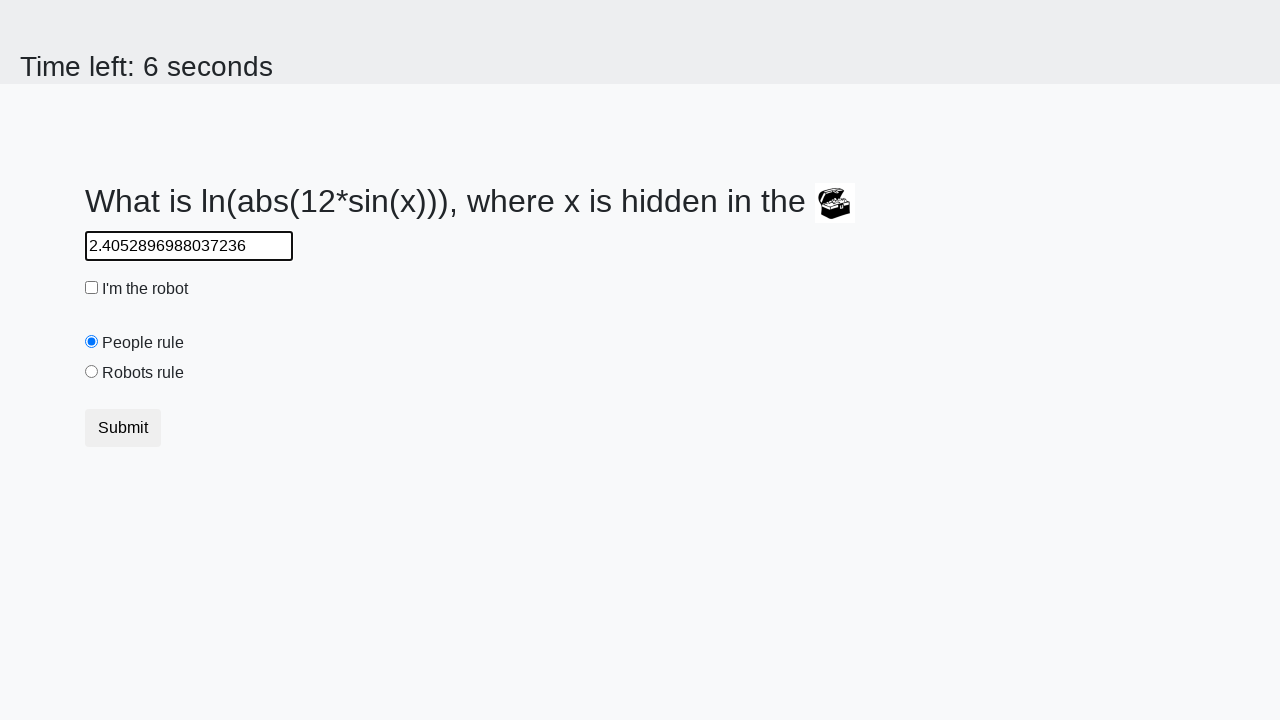

Checked the robot checkbox at (92, 288) on #robotCheckbox
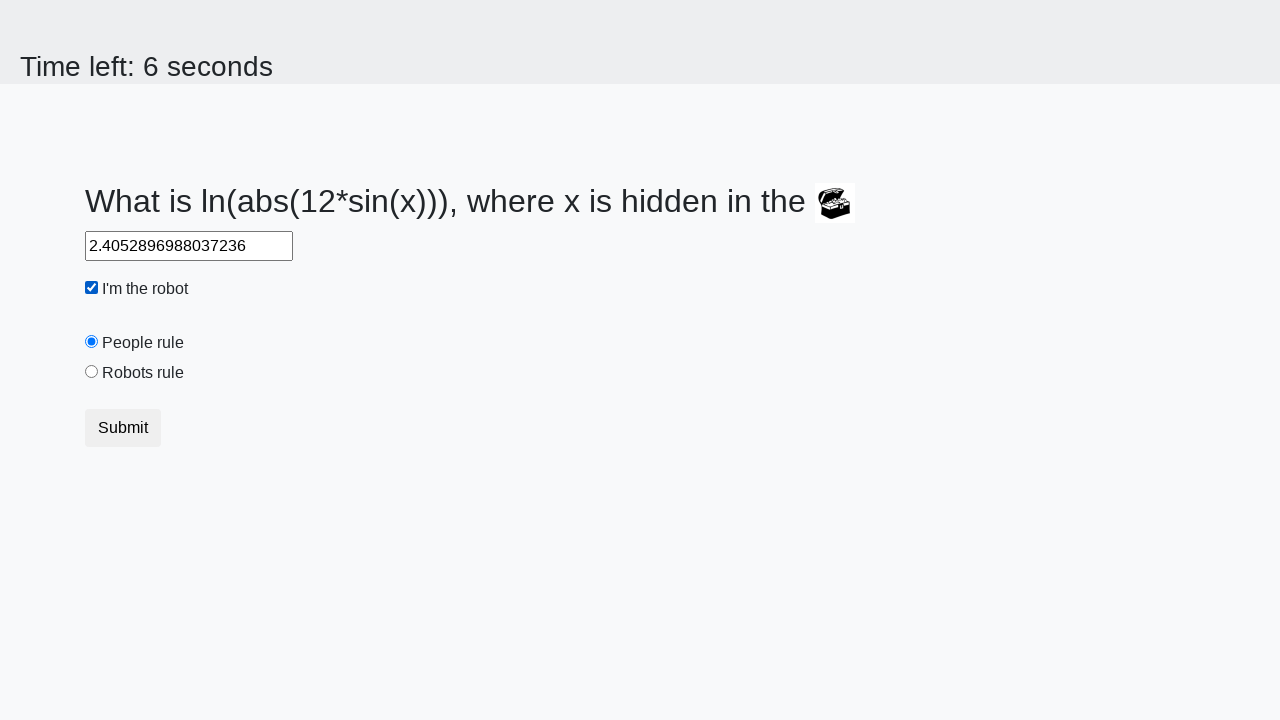

Selected the 'robots rule' radio button at (92, 372) on #robotsRule
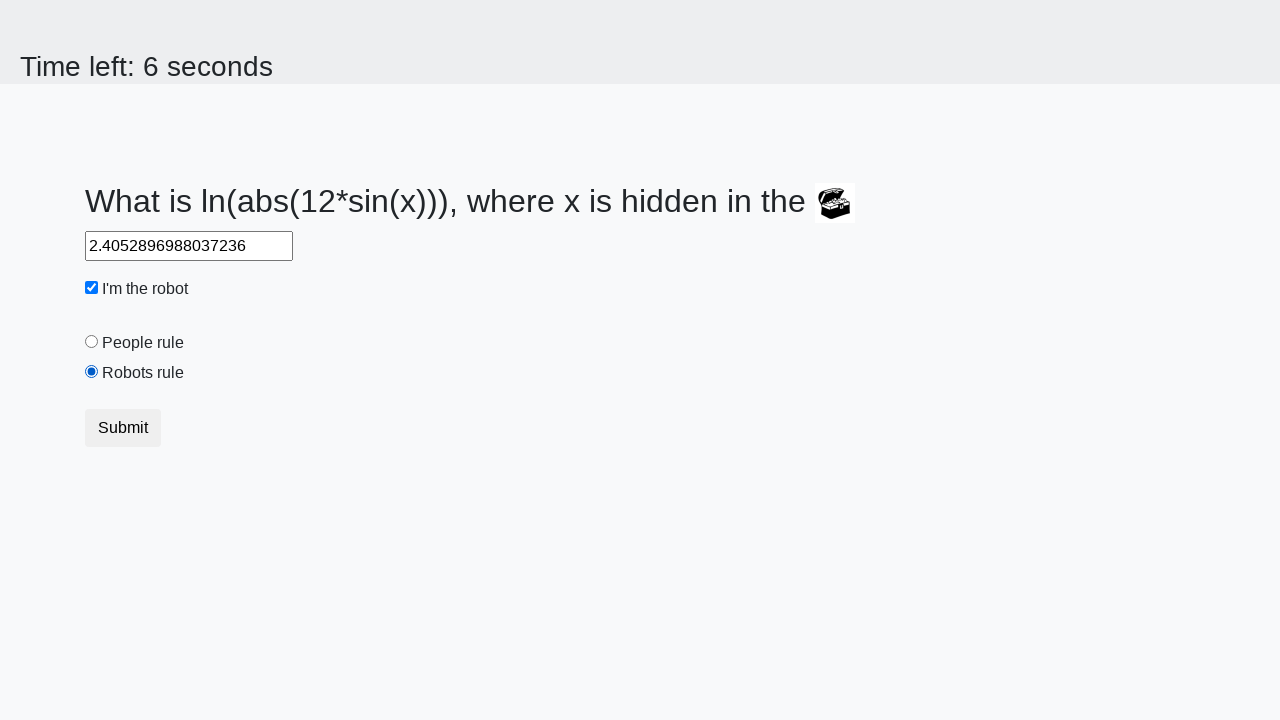

Clicked submit button to submit the form at (123, 428) on button.btn
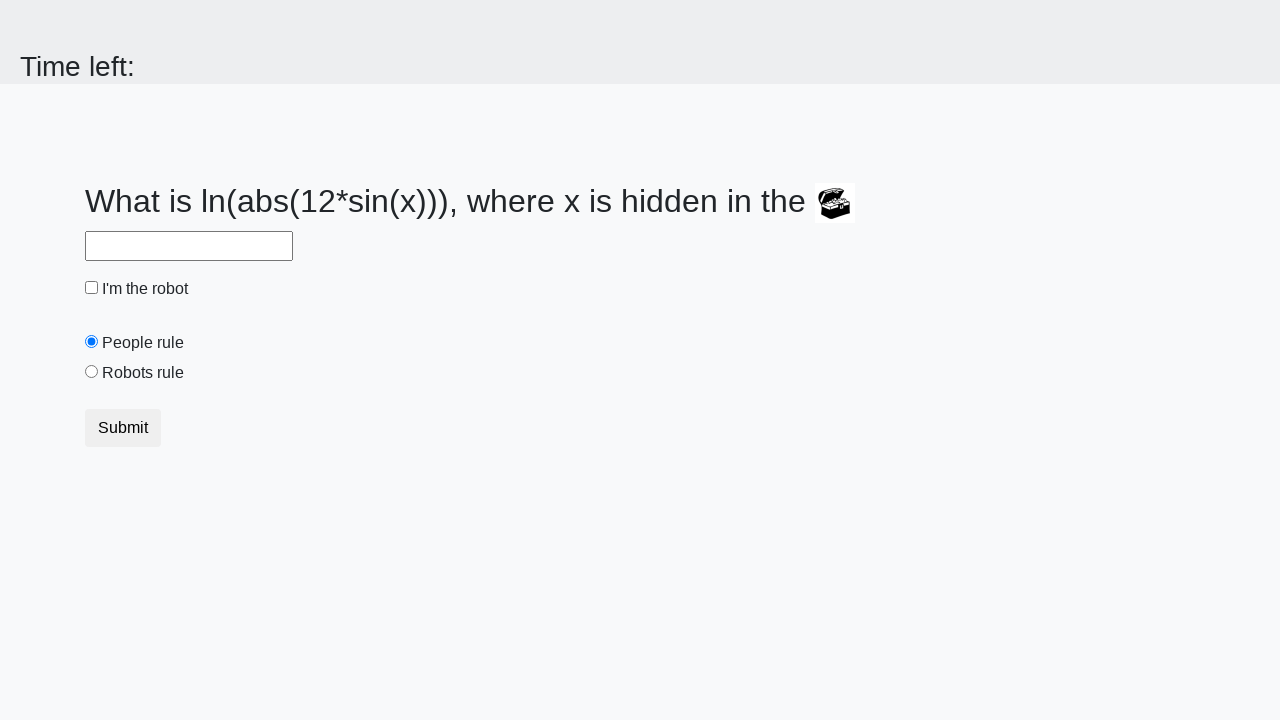

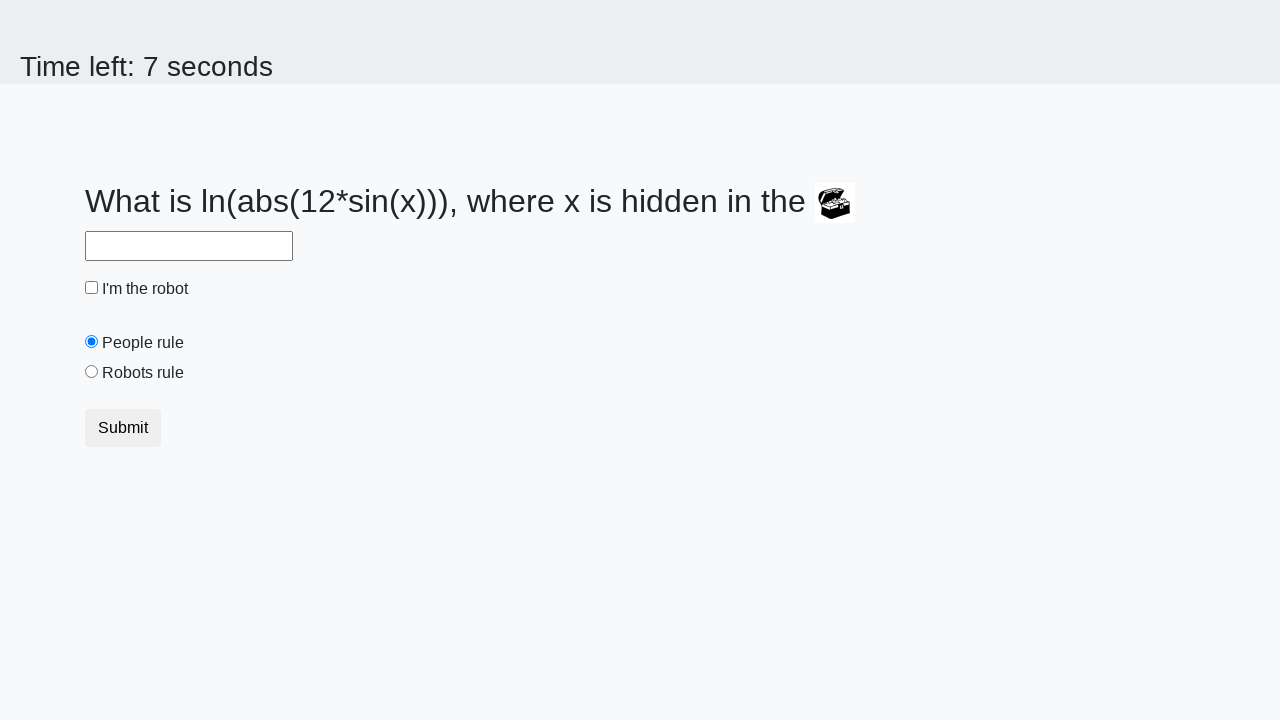